Tests that toggle and label controls are hidden when editing a todo item.

Starting URL: https://demo.playwright.dev/todomvc

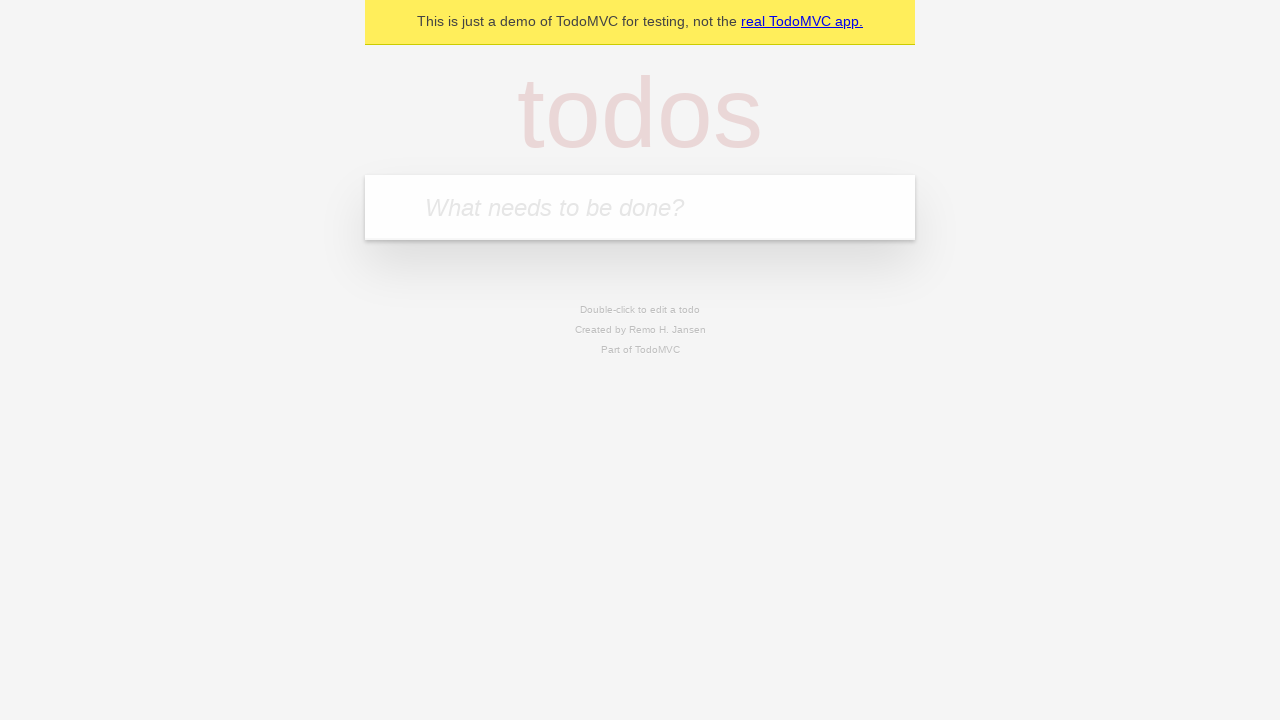

Filled first todo input with 'buy some cheese' on .new-todo
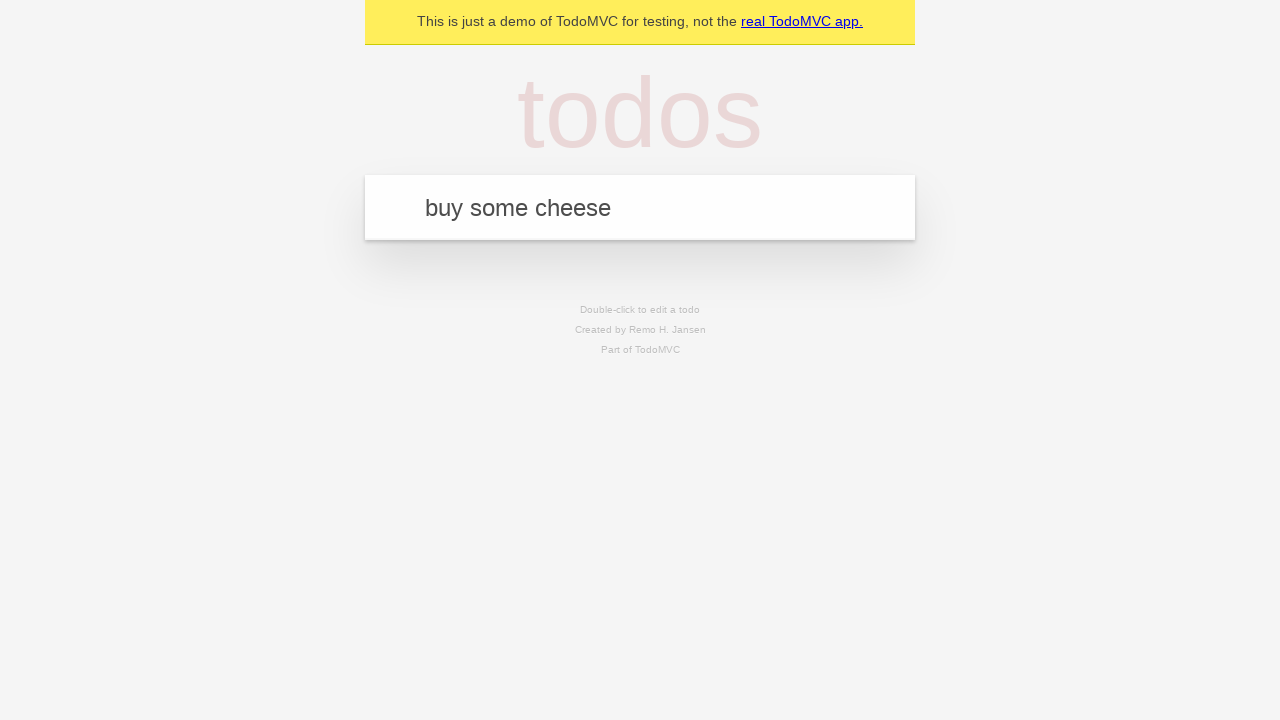

Pressed Enter to create first todo on .new-todo
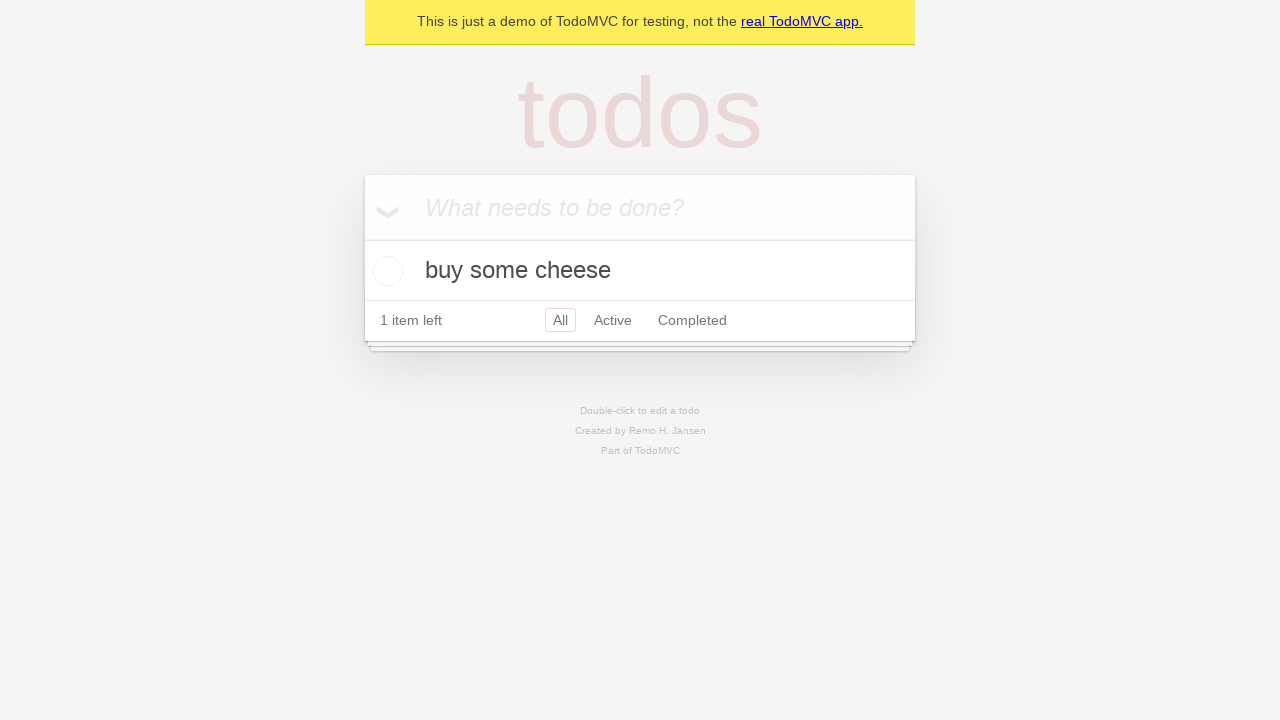

Filled second todo input with 'feed the cat' on .new-todo
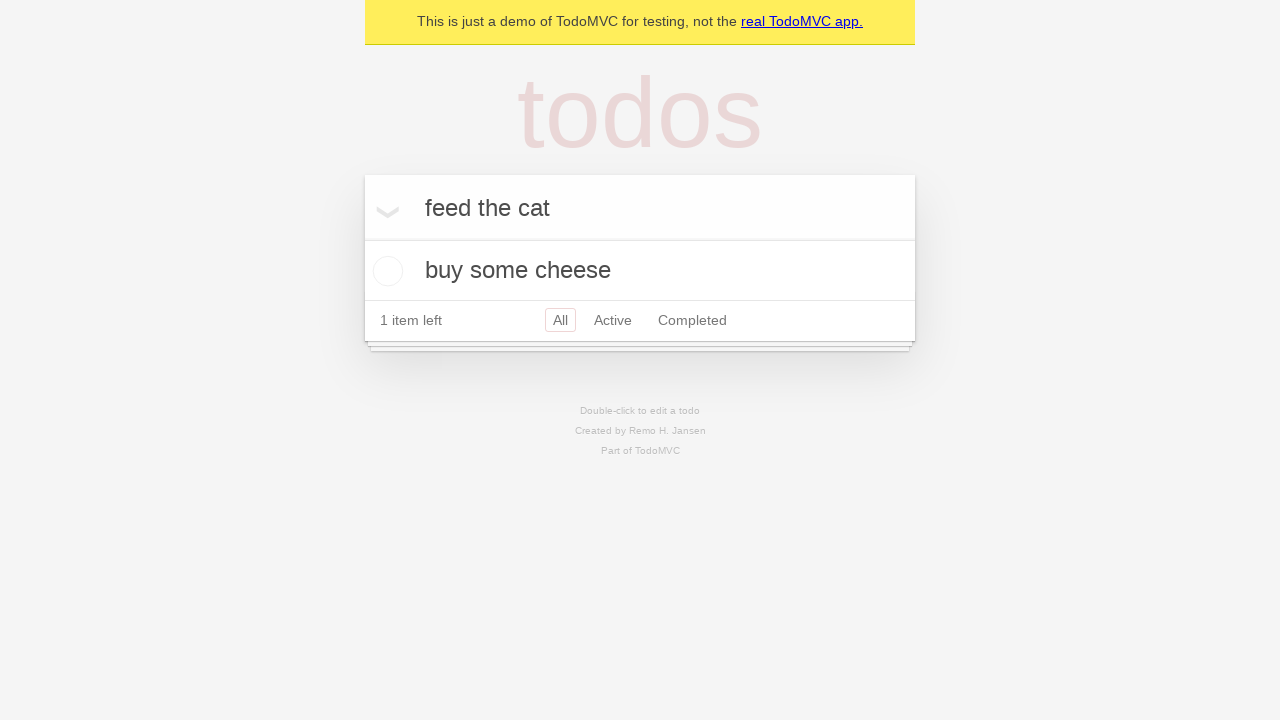

Pressed Enter to create second todo on .new-todo
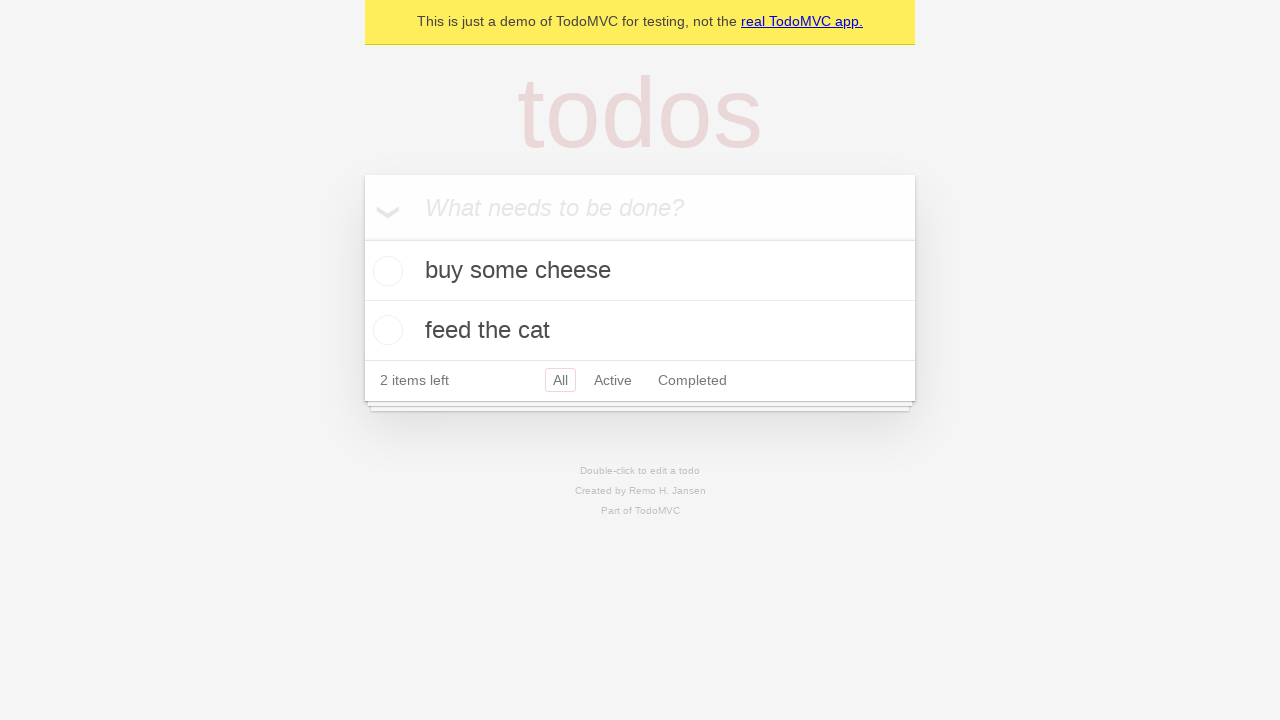

Filled third todo input with 'book a doctors appointment' on .new-todo
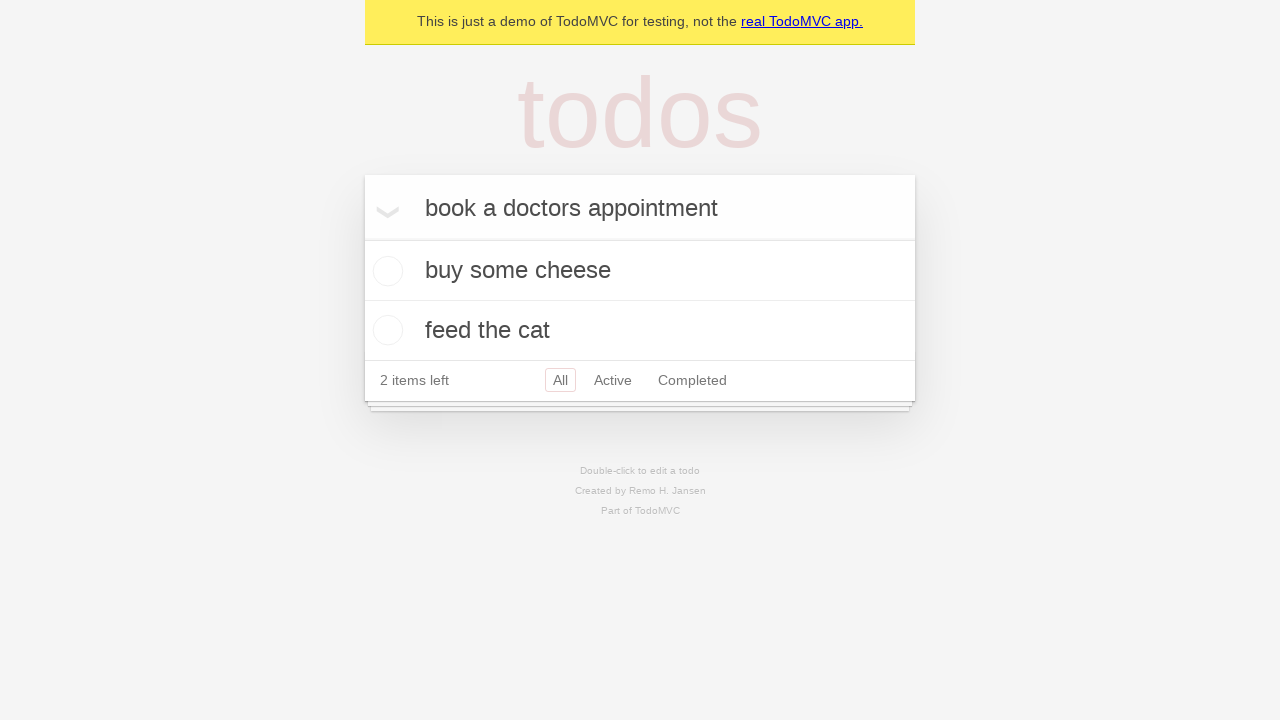

Pressed Enter to create third todo on .new-todo
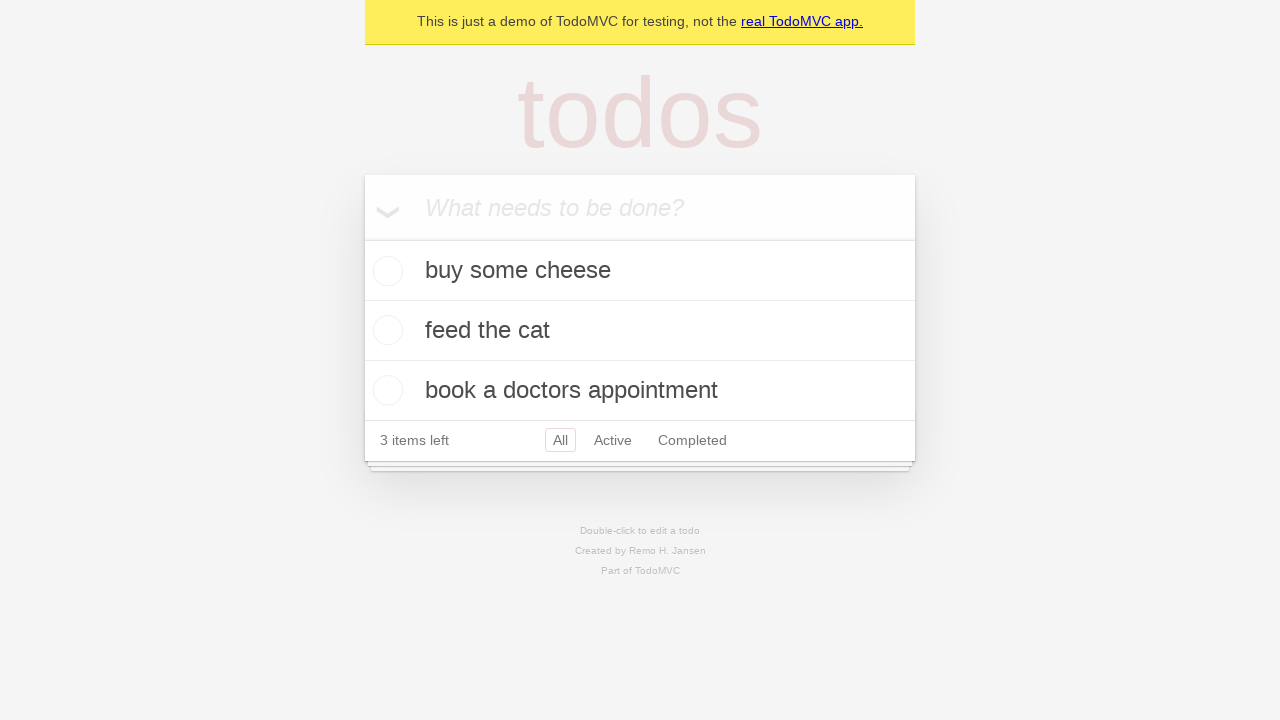

Double-clicked second todo to enter edit mode at (640, 331) on .todo-list li >> nth=1
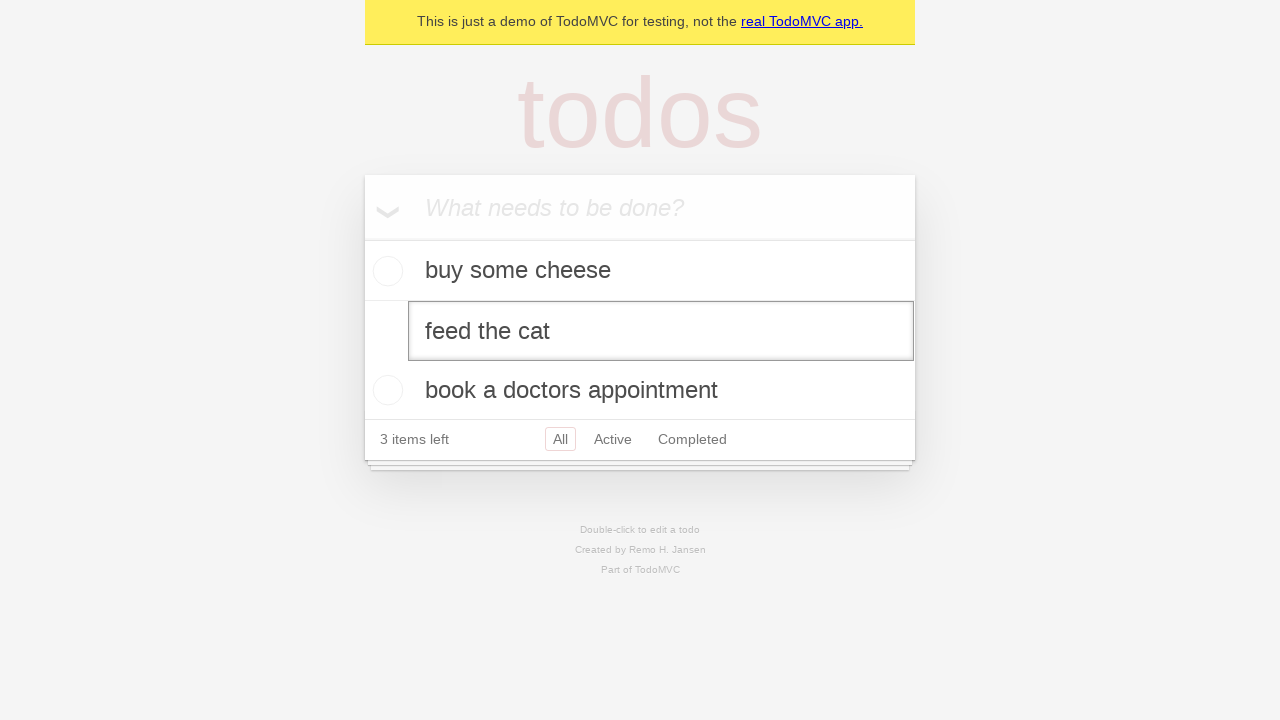

Edit input field became visible for second todo
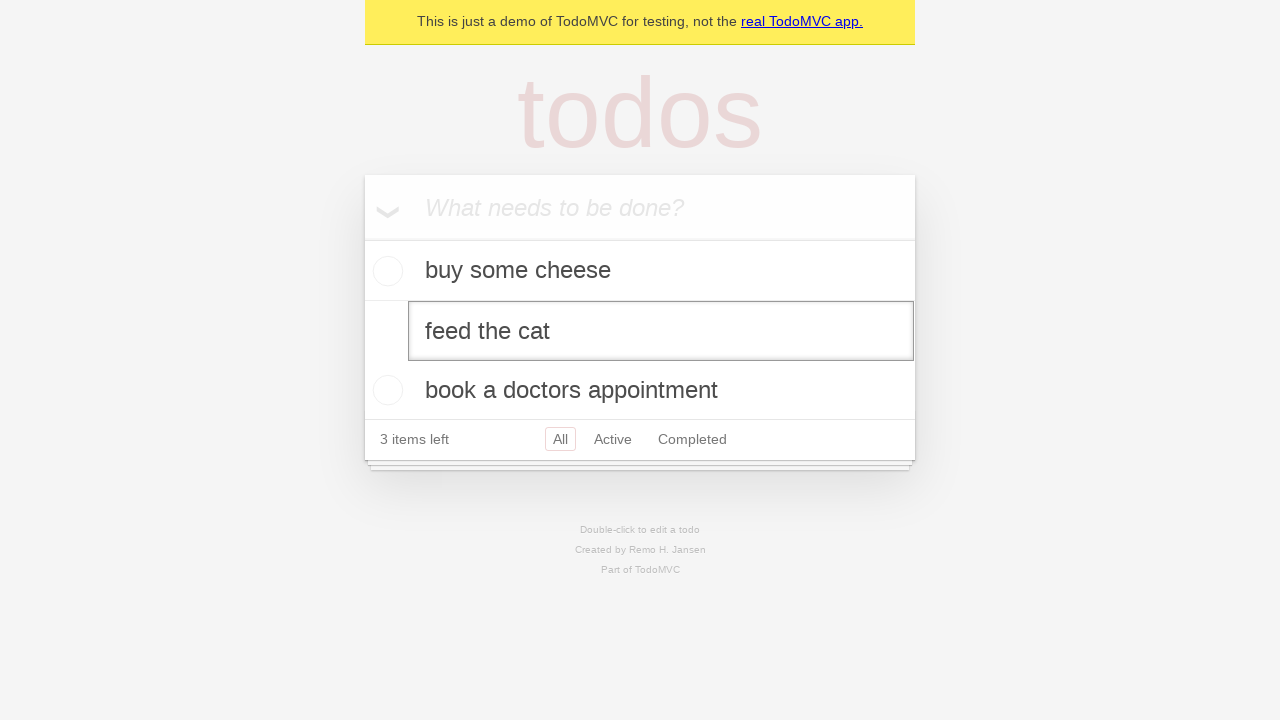

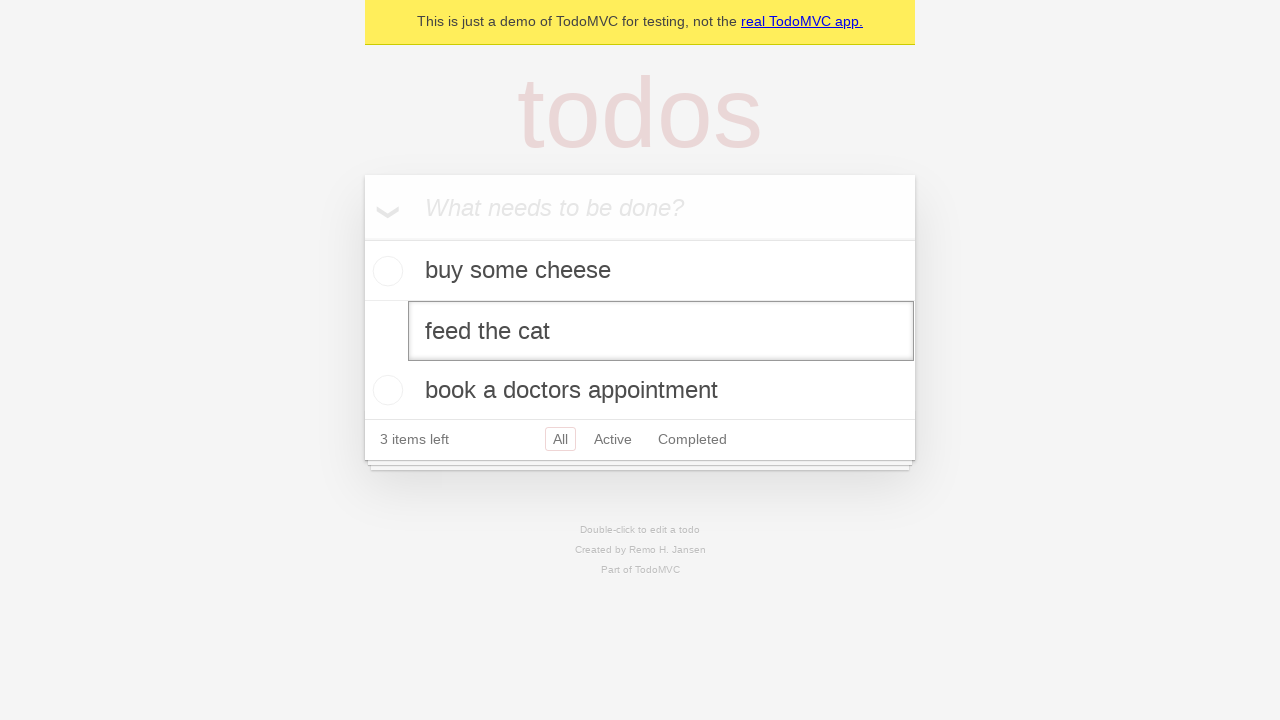